Tests dropdown selection functionality on a travel booking site by selecting different options from a nights/days dropdown using various selection methods (by index, by visible text, and by value)

Starting URL: https://www.mercurytravels.co.in/

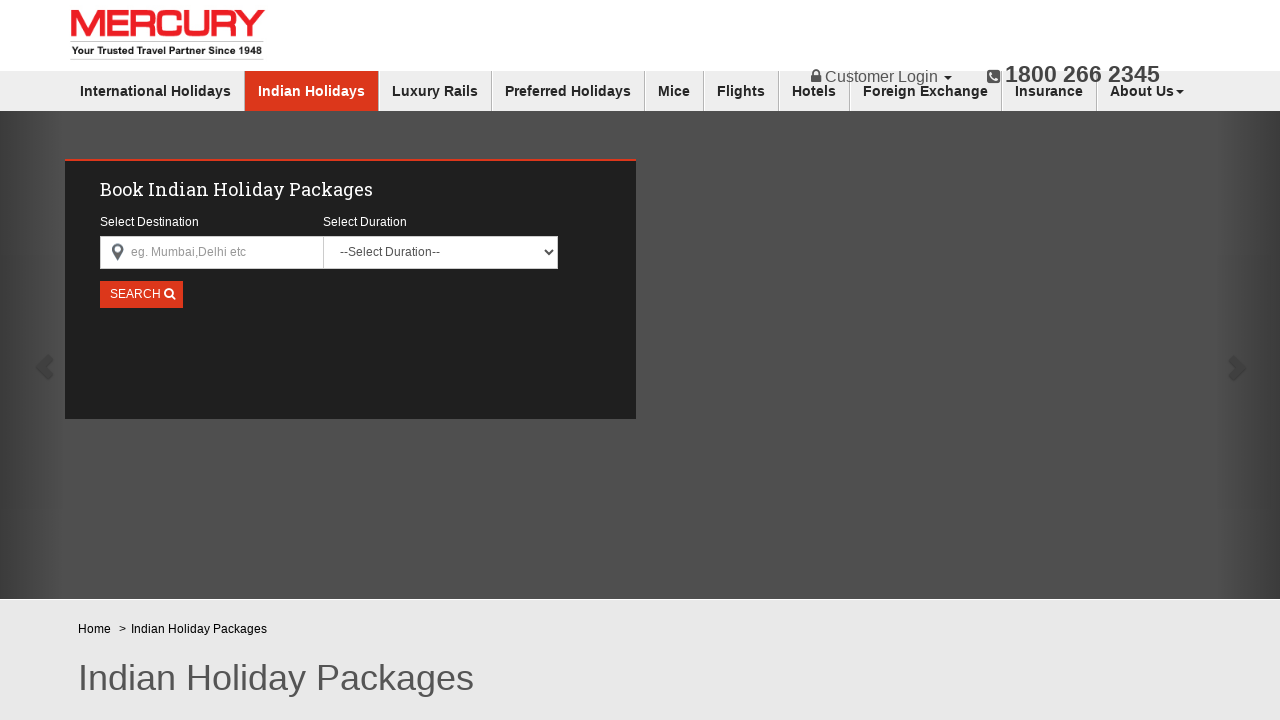

Waited for nights dropdown to become visible
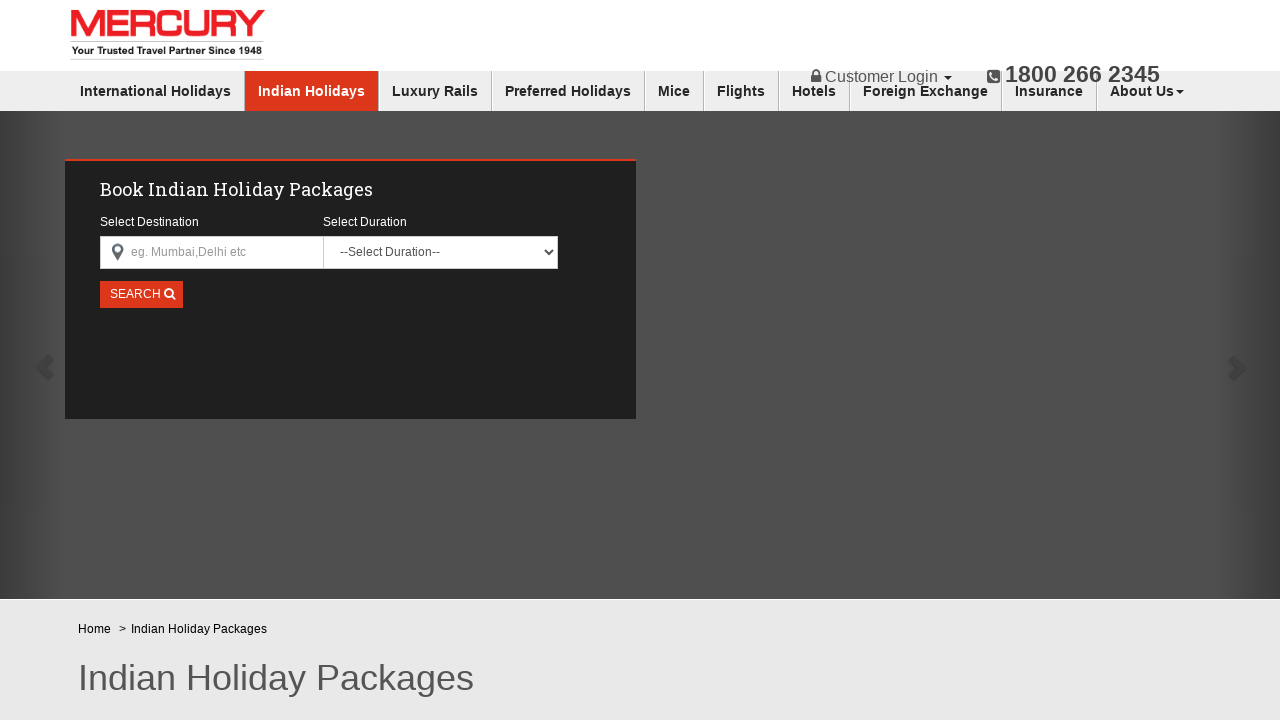

Selected nights dropdown option by index 7 on select[name='nights']
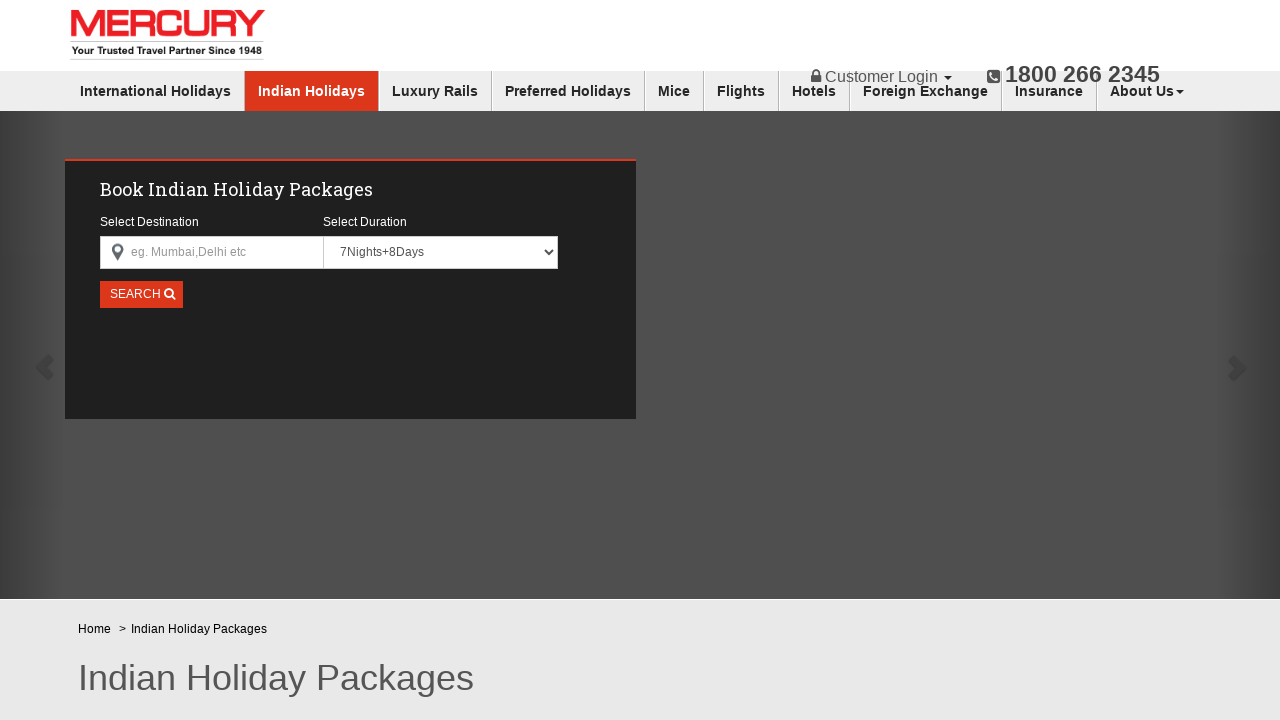

Waited 1 second to observe the selection
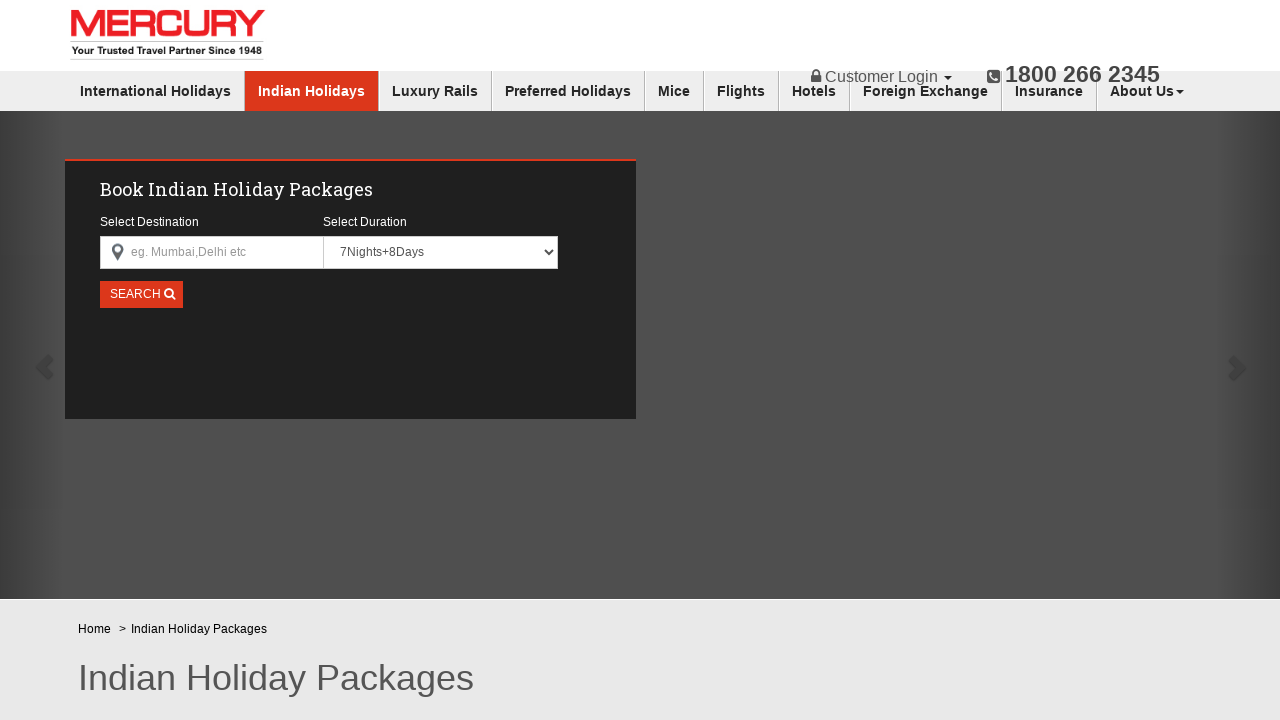

Selected nights dropdown option by visible text '26Nights+27Days' on select[name='nights']
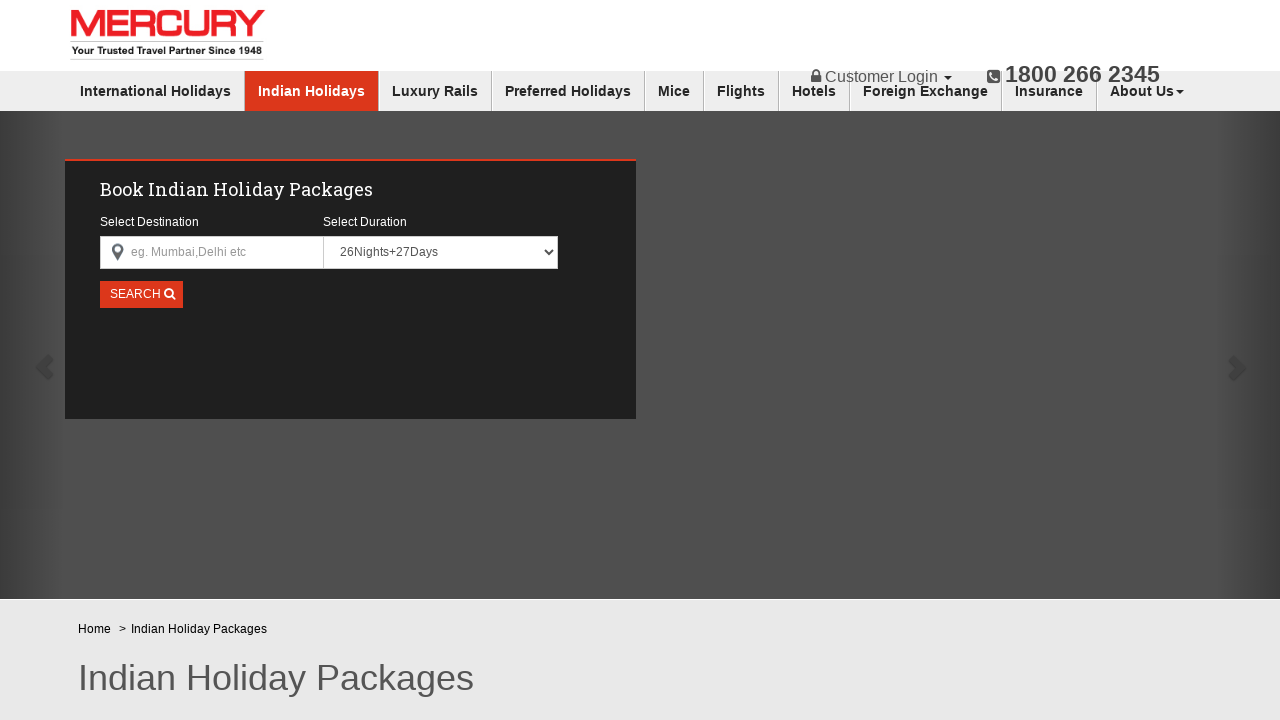

Waited 1 second to observe the selection
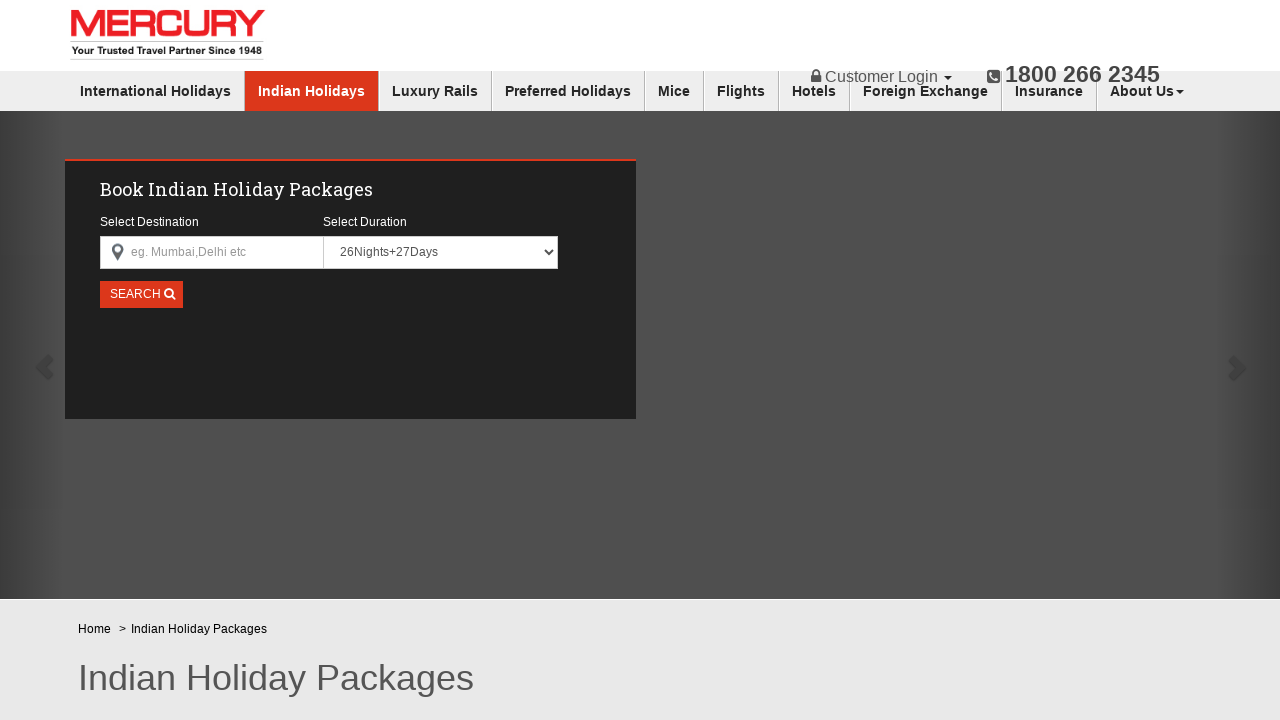

Selected nights dropdown option by value '32Nights / 33Days' on select[name='nights']
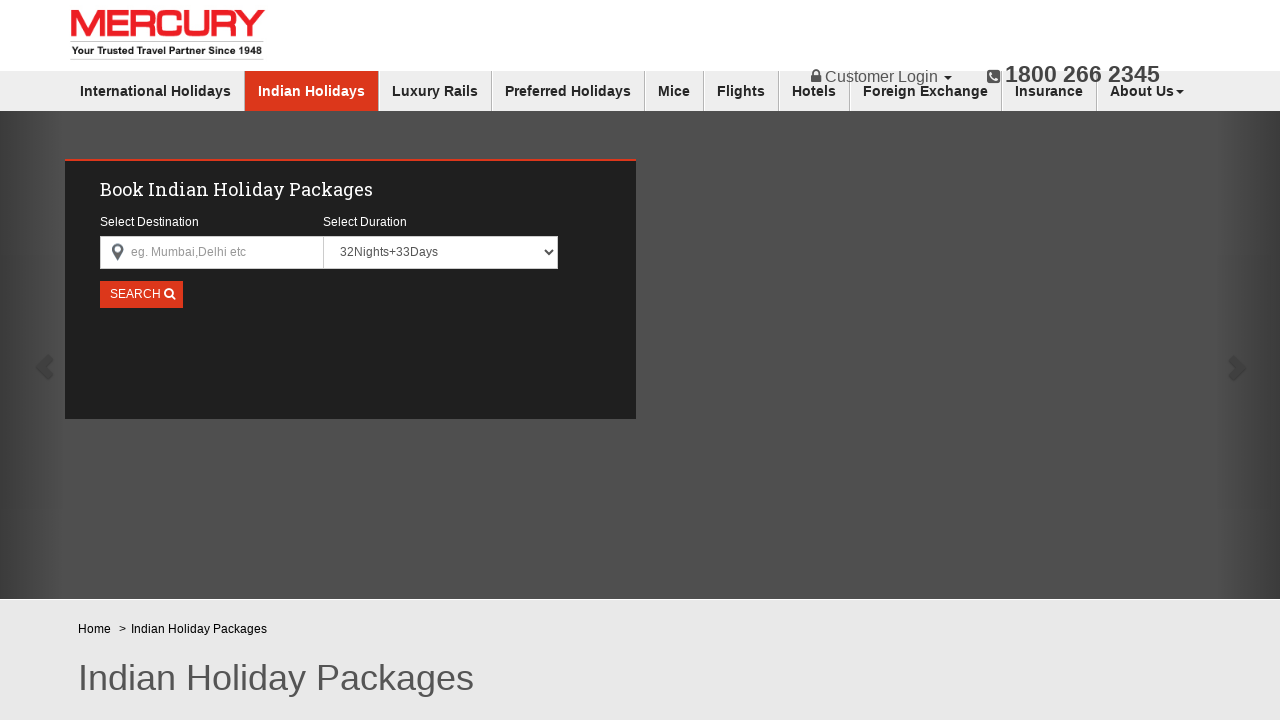

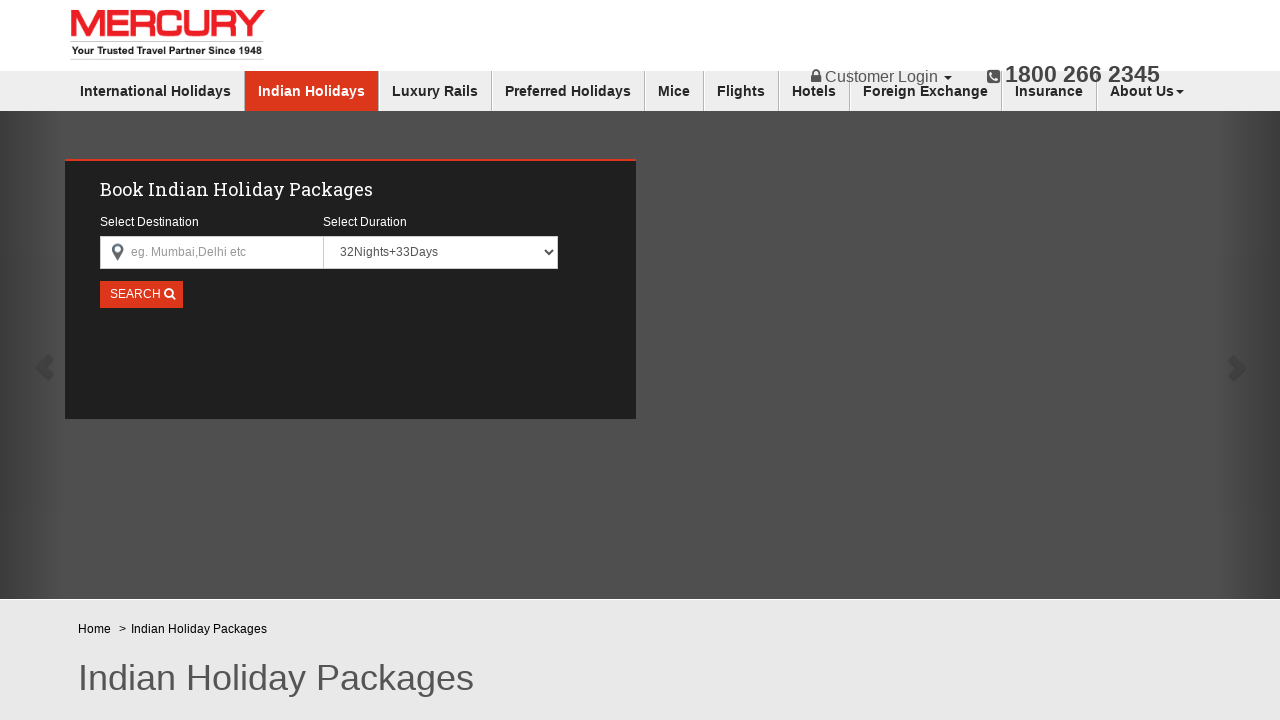